Tests dynamic value selection by selecting a checkbox, choosing the same value from a dropdown, entering it in an alert textbox, and verifying the alert message contains the selected value

Starting URL: https://rahulshettyacademy.com/AutomationPractice/

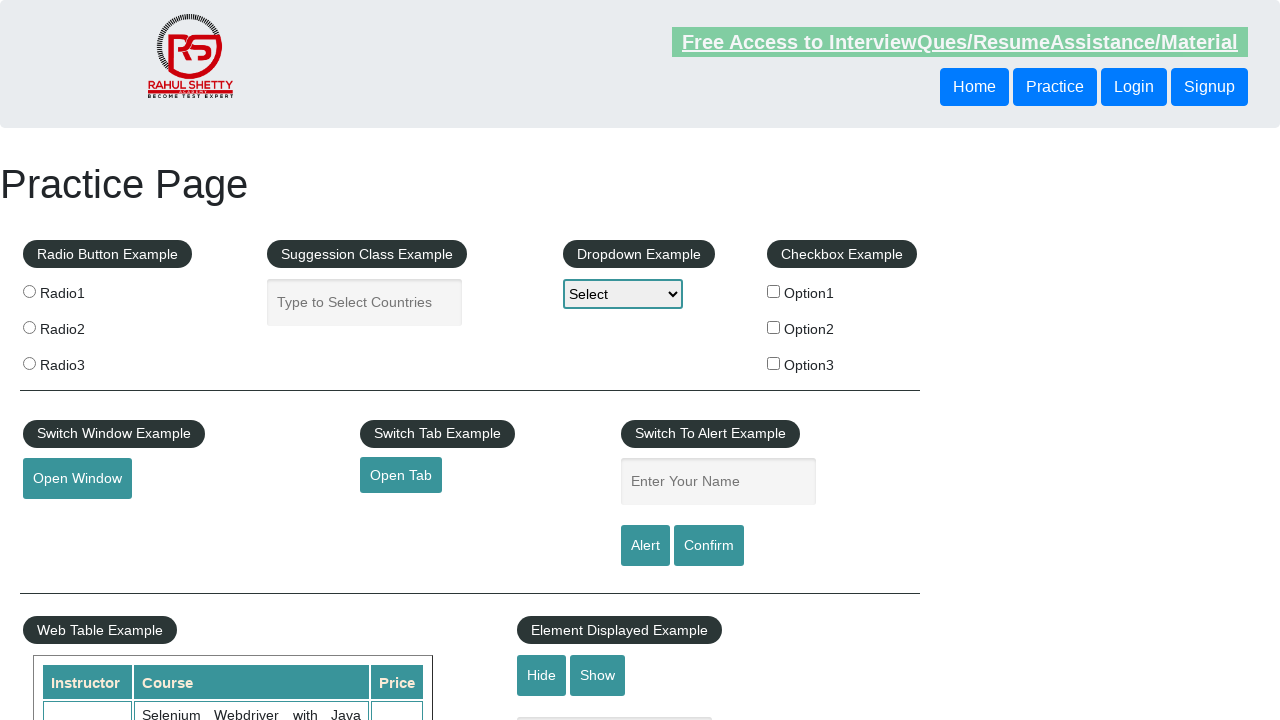

Clicked checkbox for option2 at (774, 327) on input[value='option2']
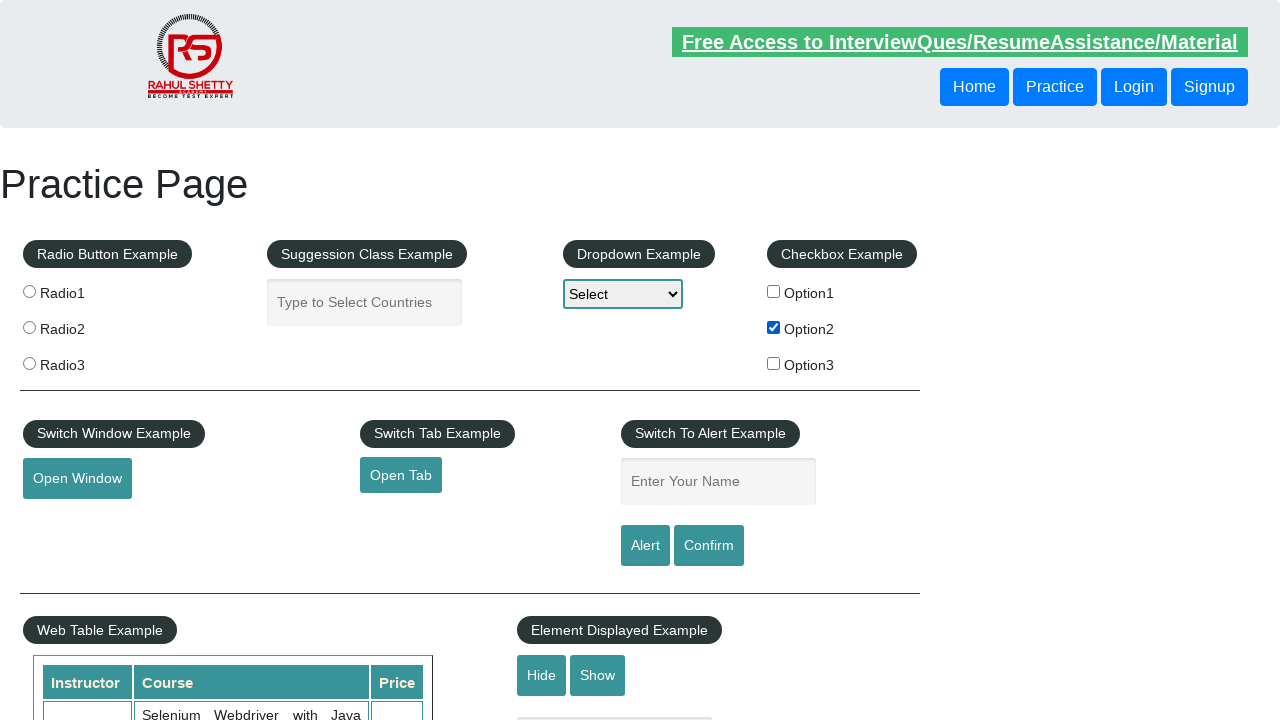

Retrieved value attribute from option2 checkbox
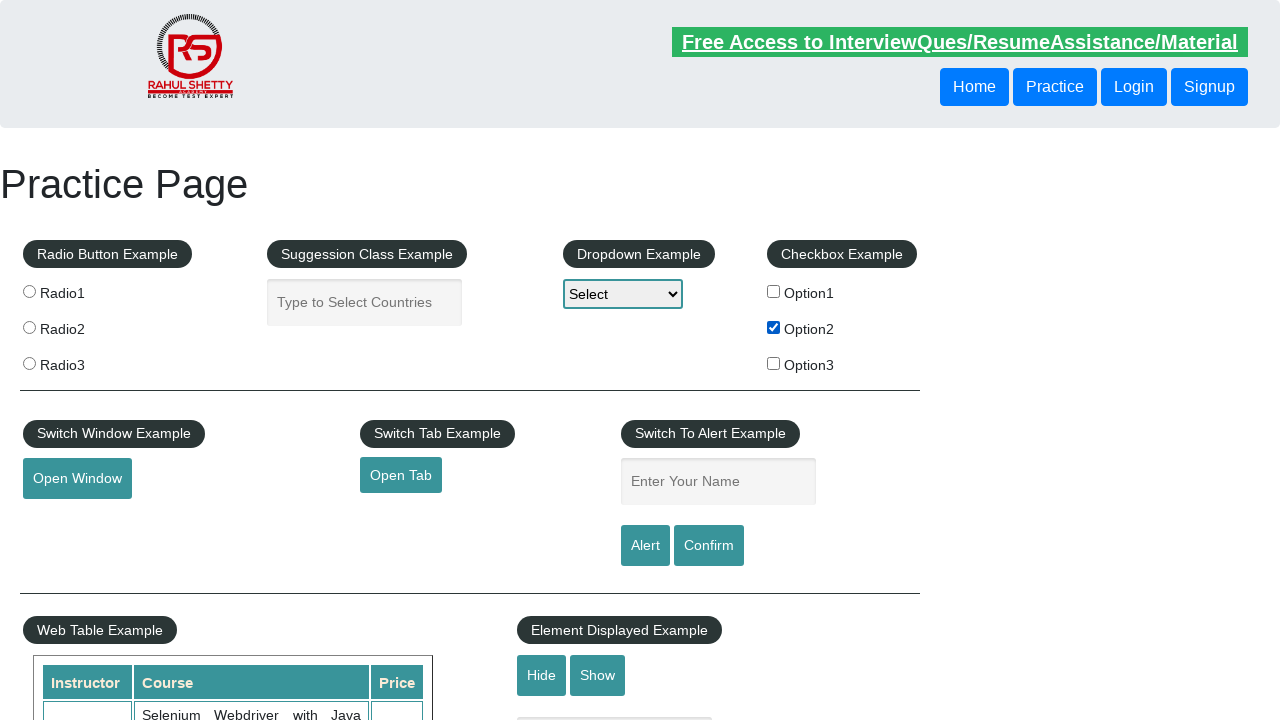

Selected dropdown value matching checkbox value: option2 on select#dropdown-class-example
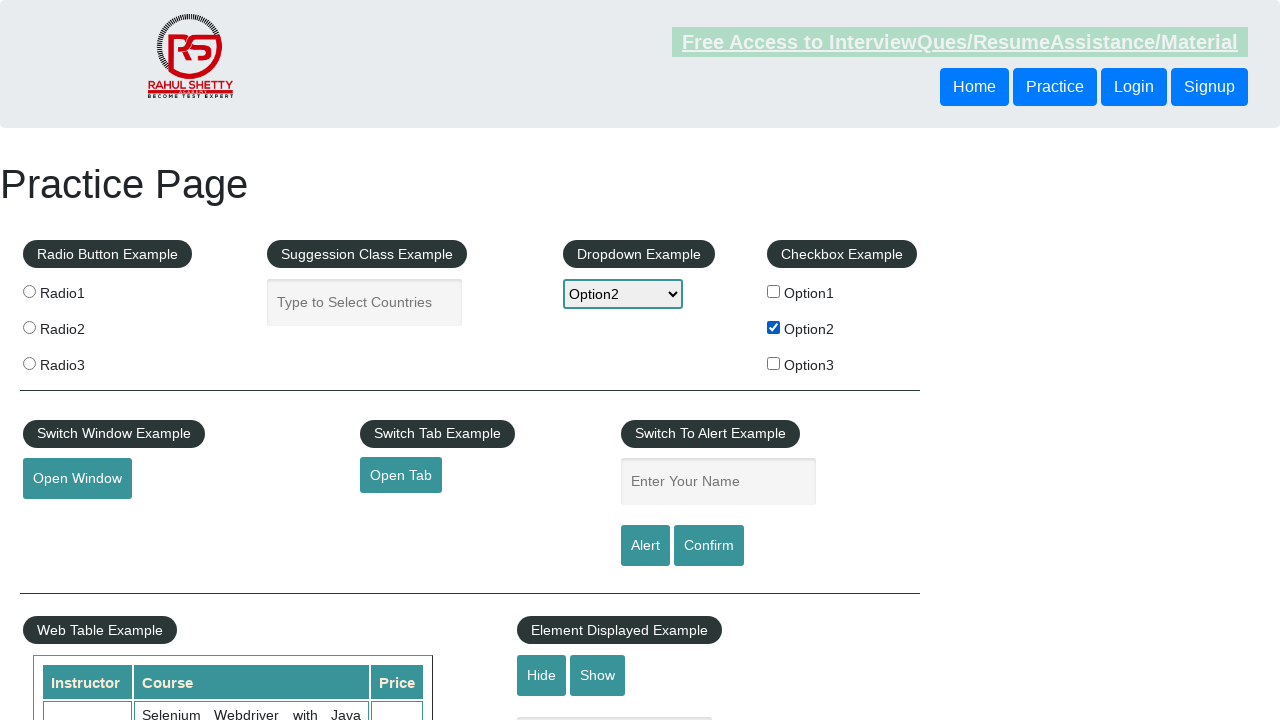

Entered checkbox value in alert textbox: option2 on input#name
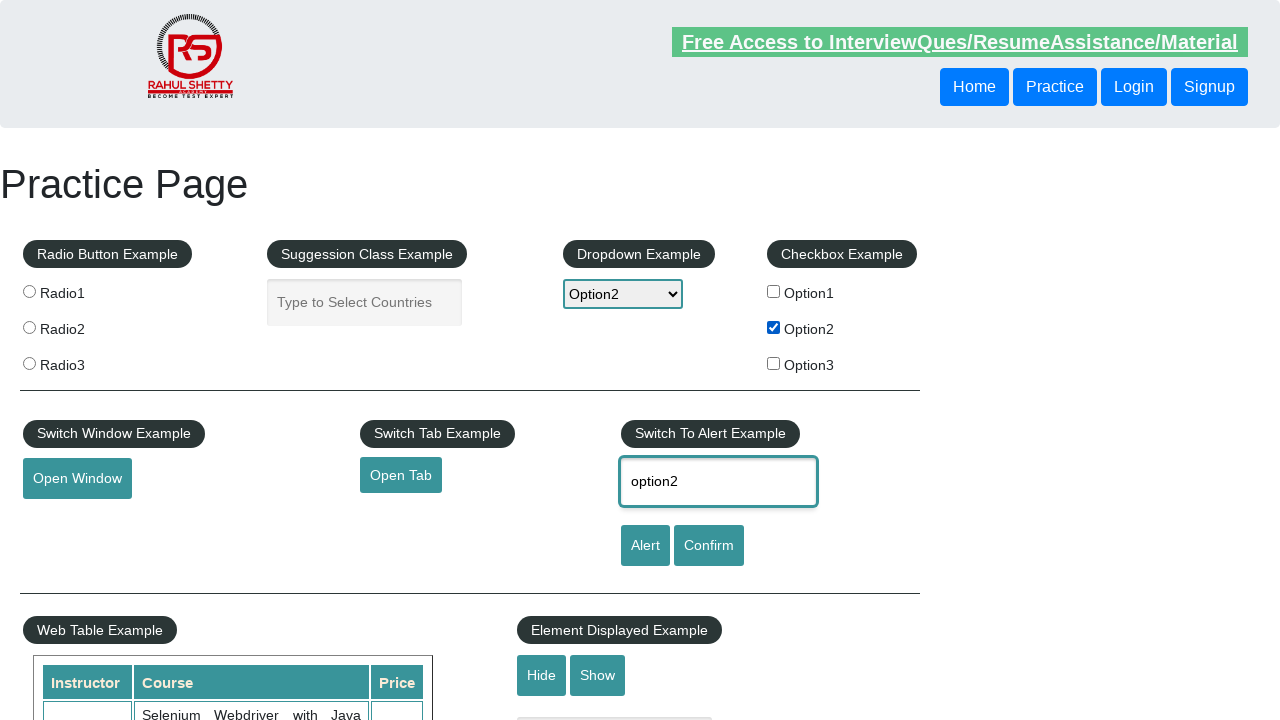

Set up dialog handler to accept alerts
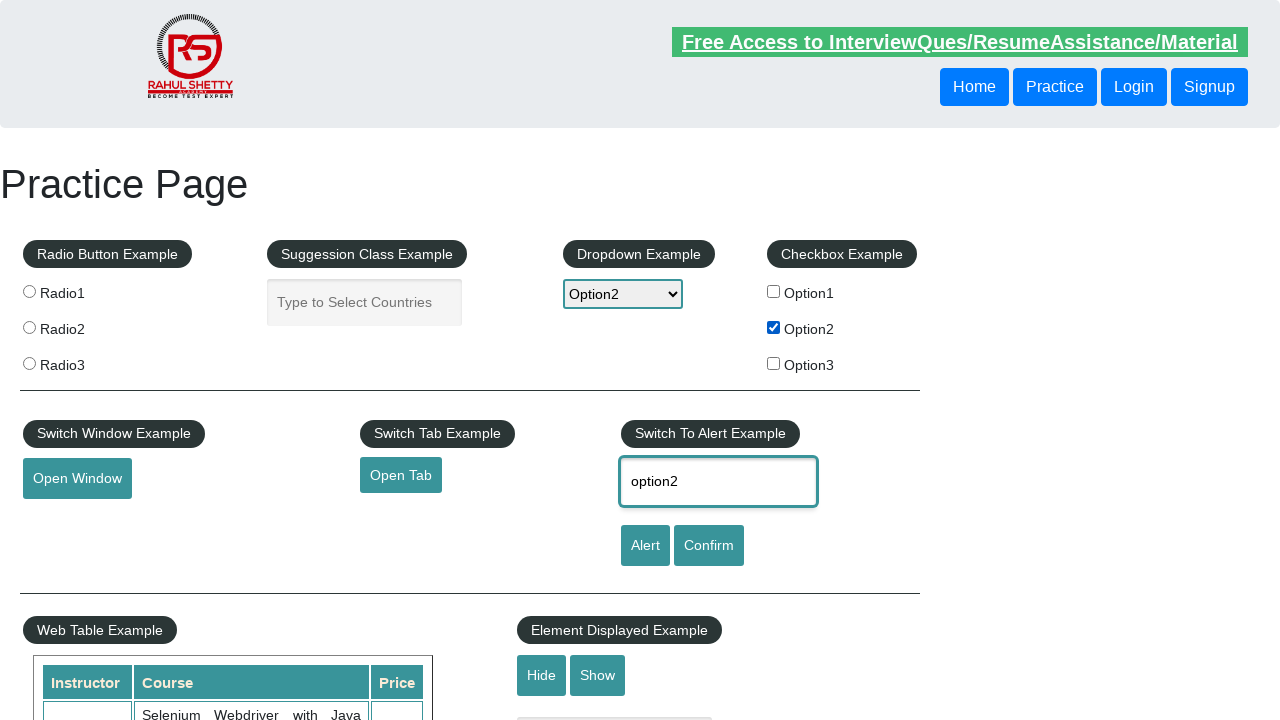

Clicked alert button to trigger alert dialog at (645, 546) on #alertbtn
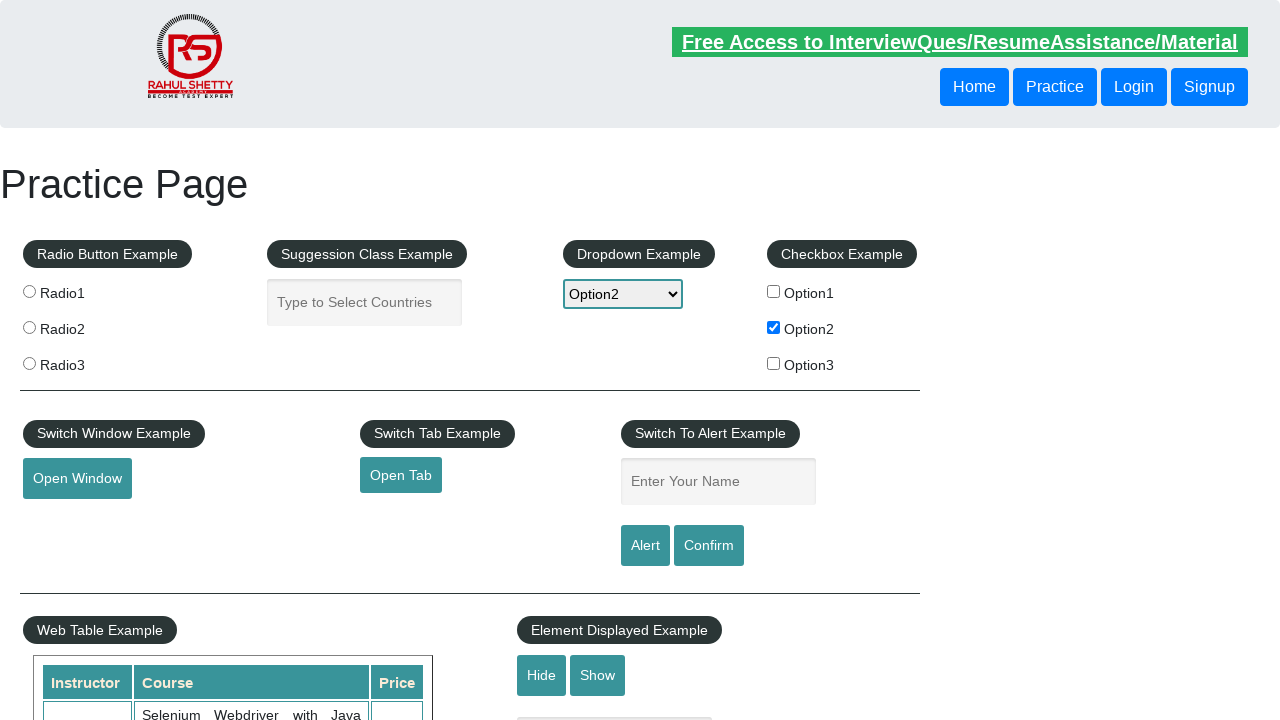

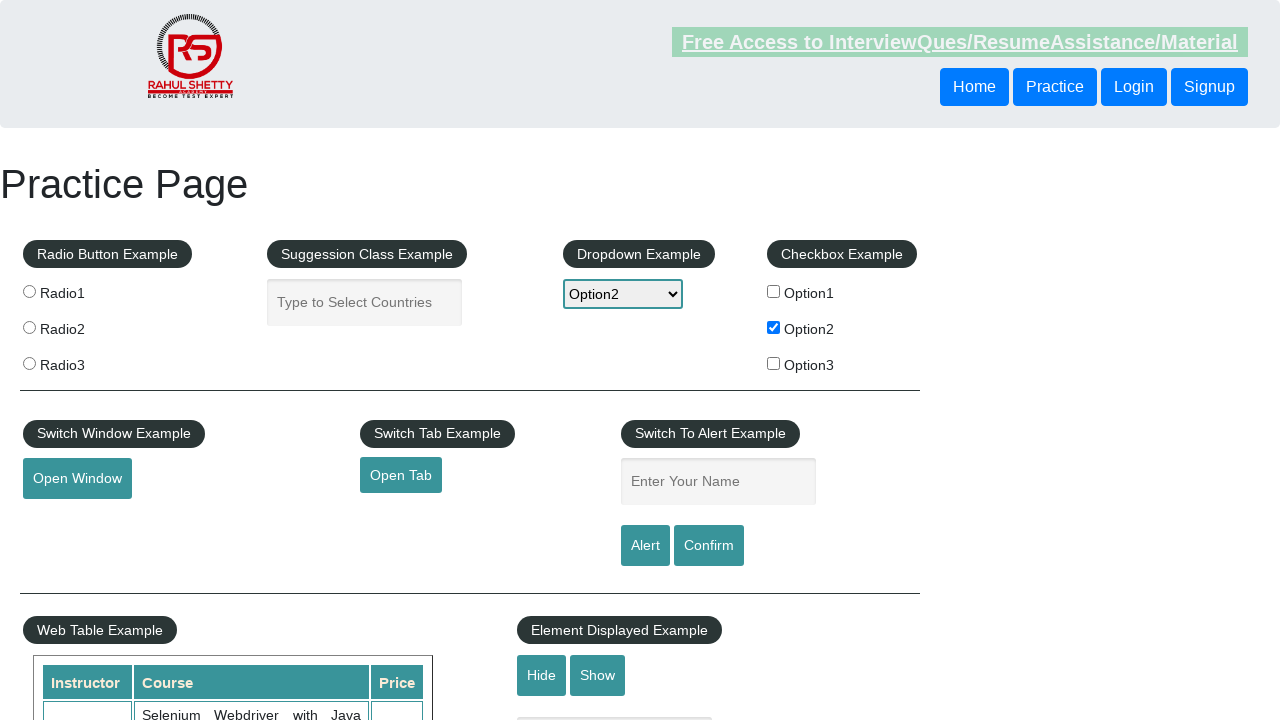